Tests UI interactions on a practice automation site by performing a double-click action on a button and then executing a drag-and-drop operation from a draggable element to a droppable target.

Starting URL: https://testautomationpractice.blogspot.com/

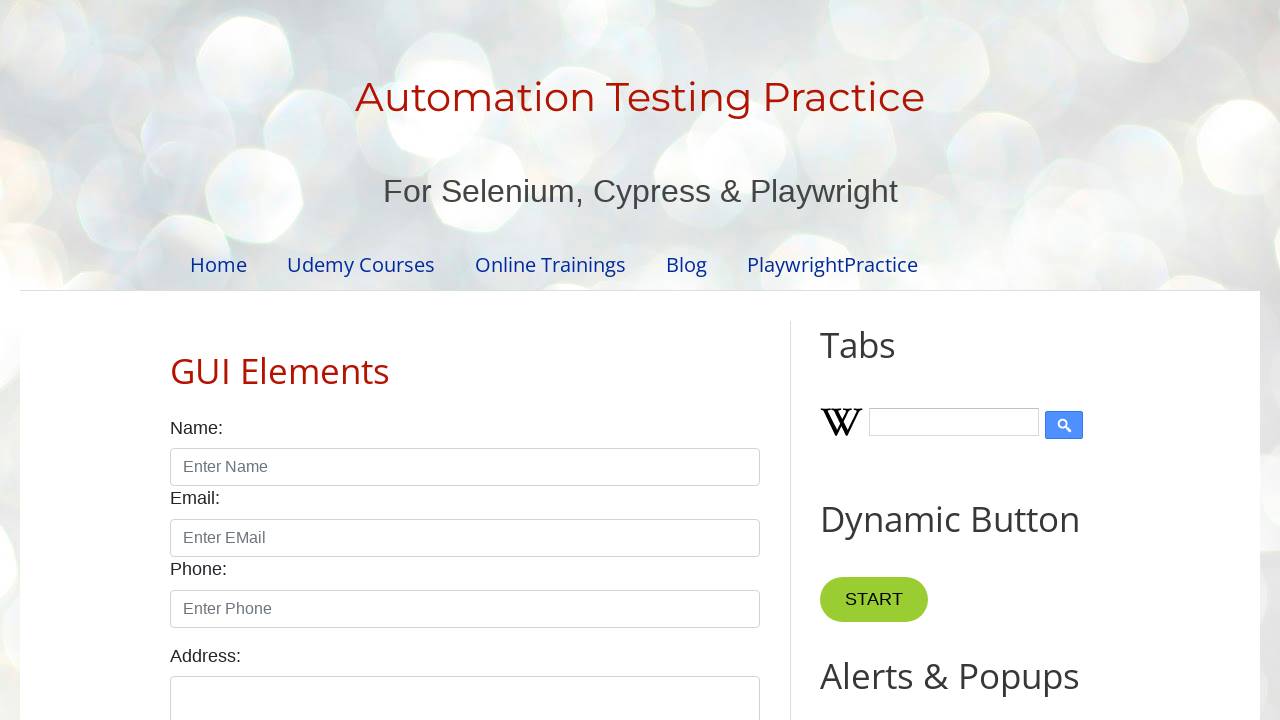

Double-clicked the copy text button at (885, 360) on xpath=//*[@id='HTML10']/div[1]/button
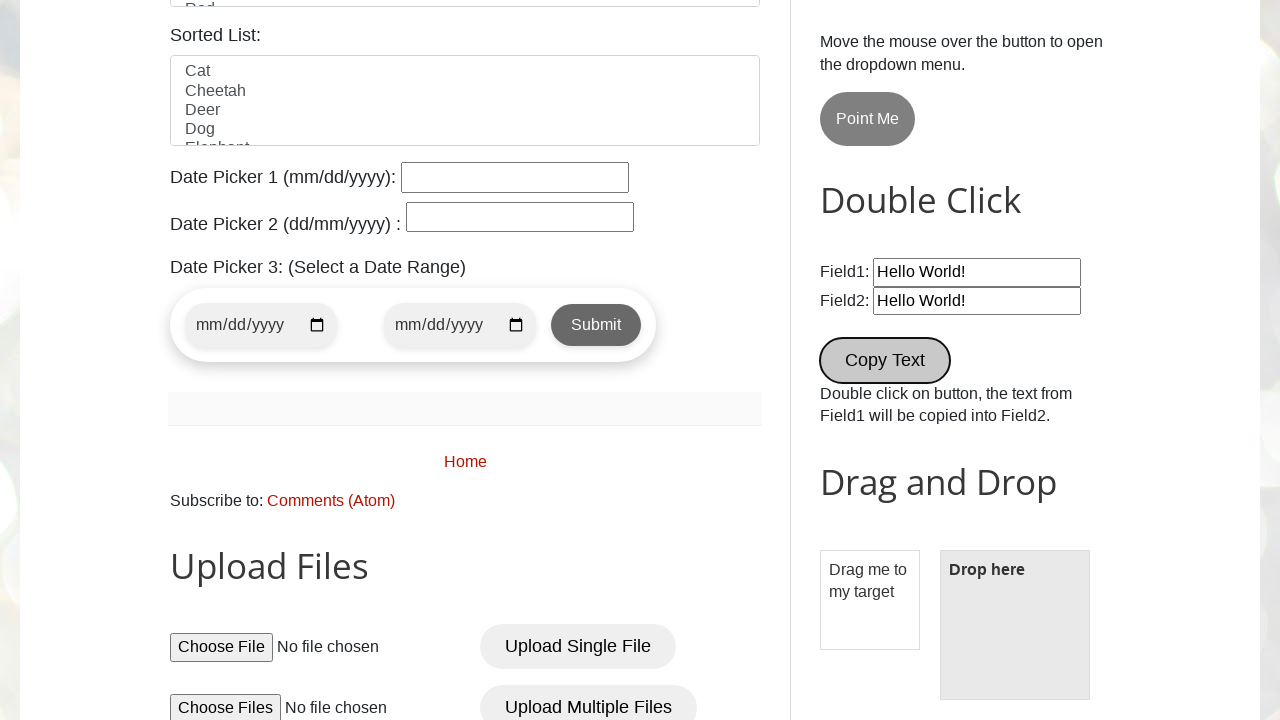

Located the draggable element
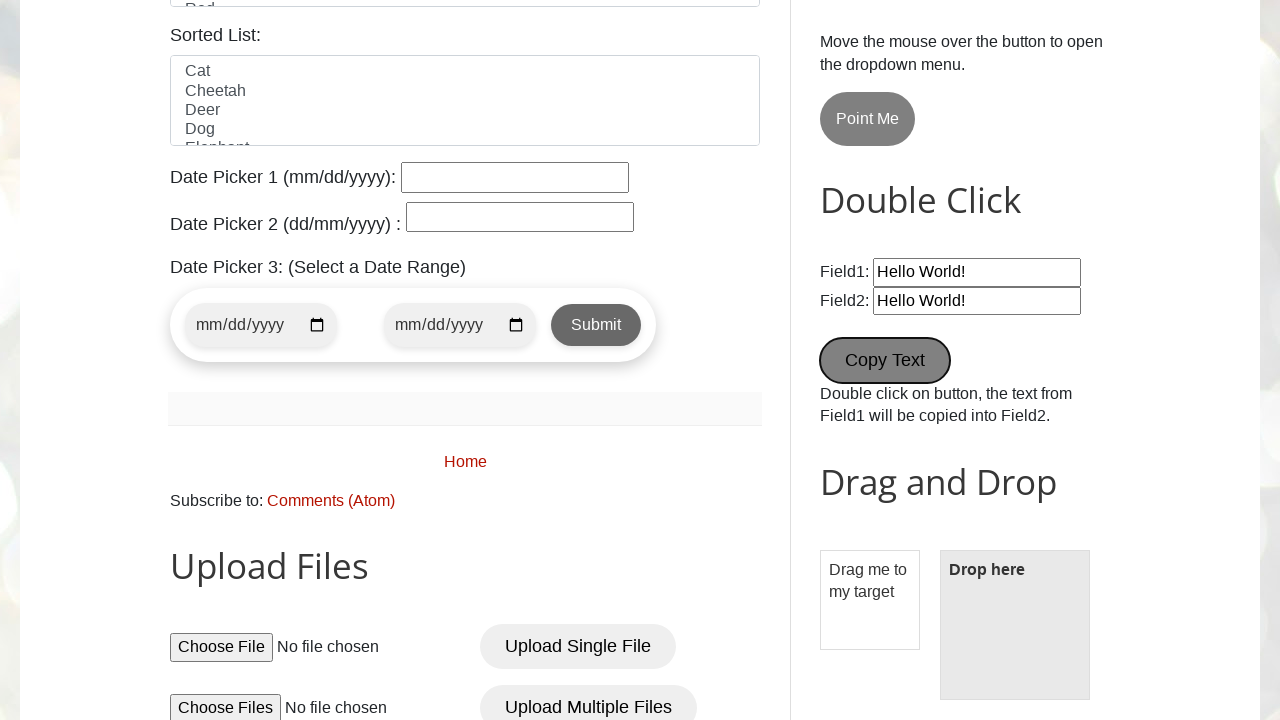

Located the droppable target element
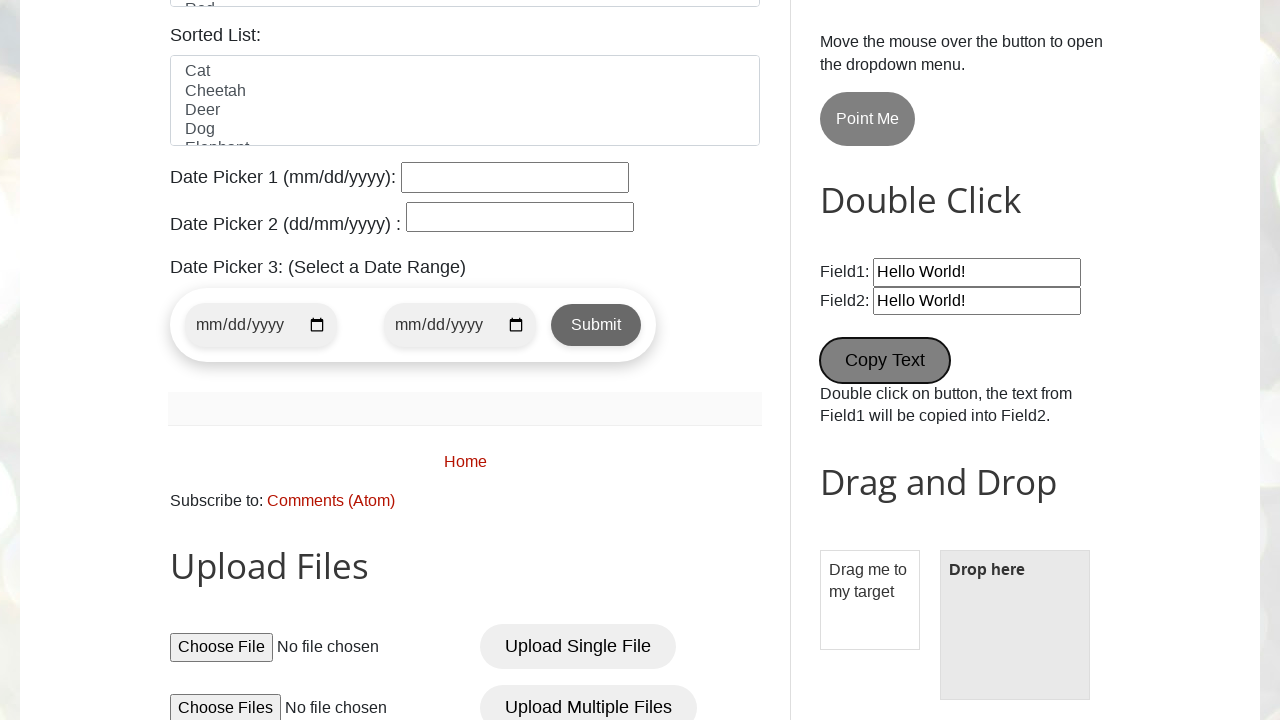

Dragged the draggable element to the droppable target at (1015, 625)
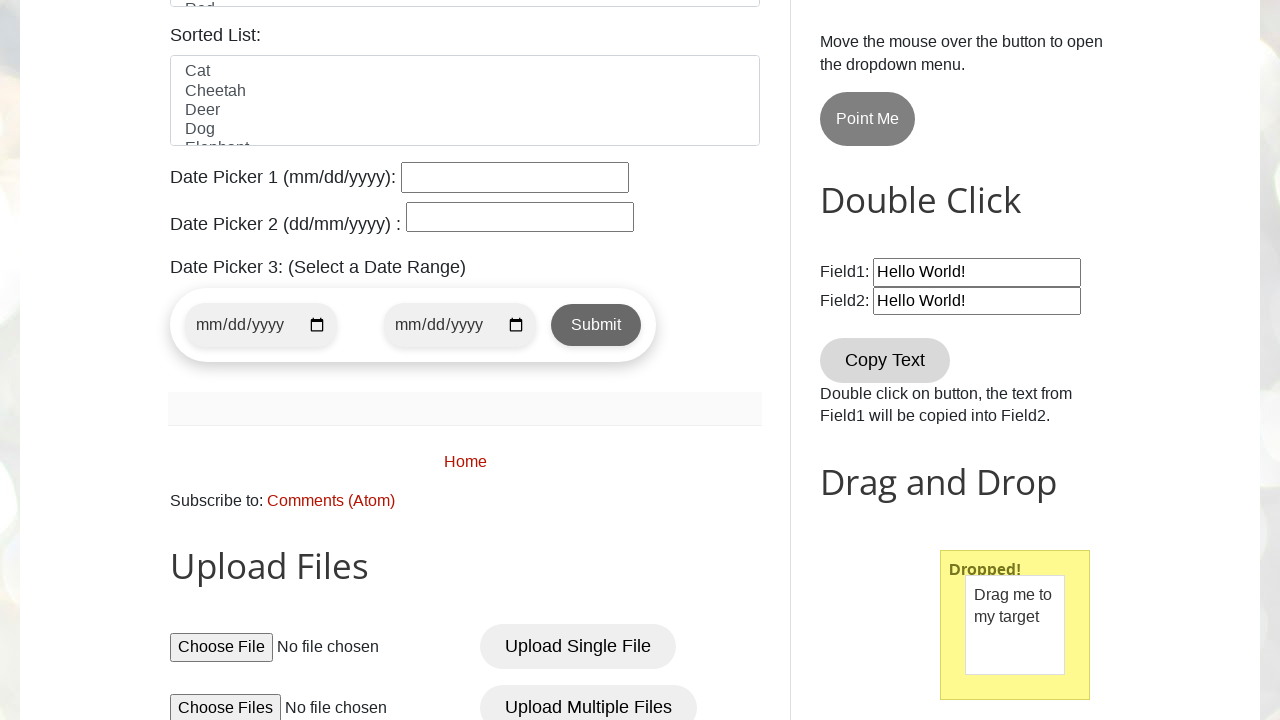

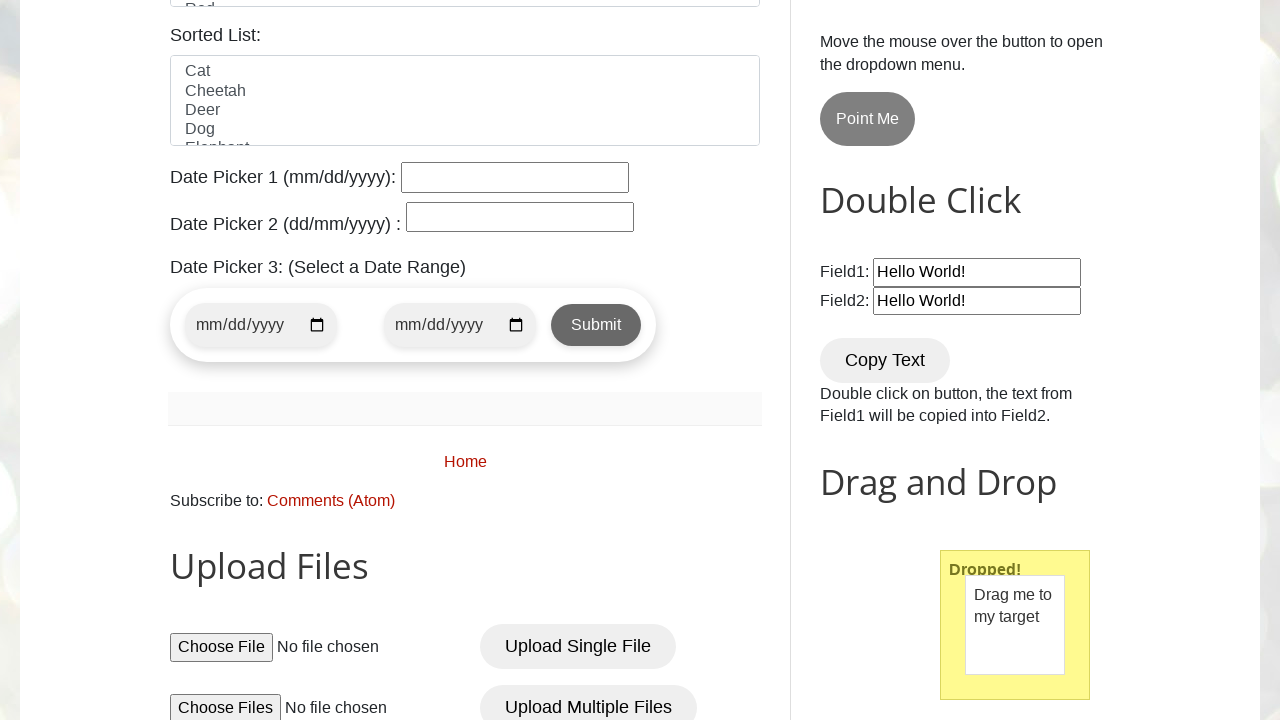